Tests iframe interaction by clicking a navbar toggler inside an iframe

Starting URL: https://www.qa-practice.com/elements/iframe/iframe_page

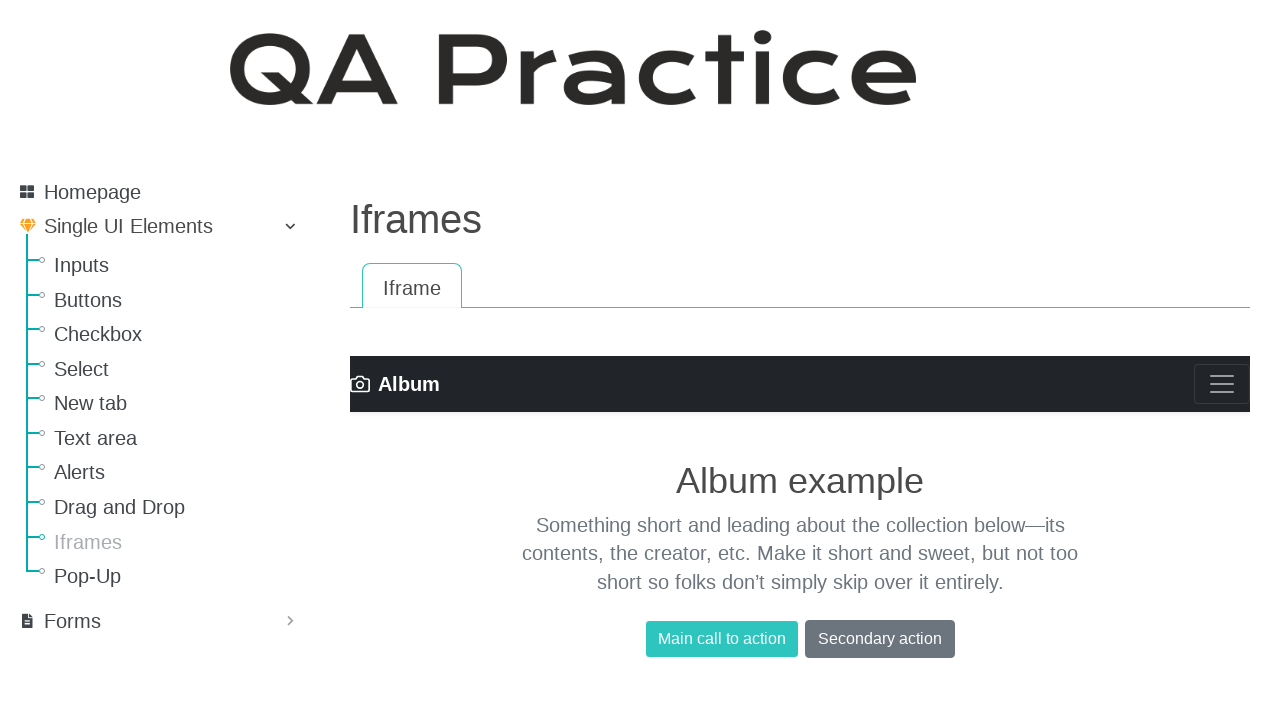

Located navbar toggler icon in second iframe
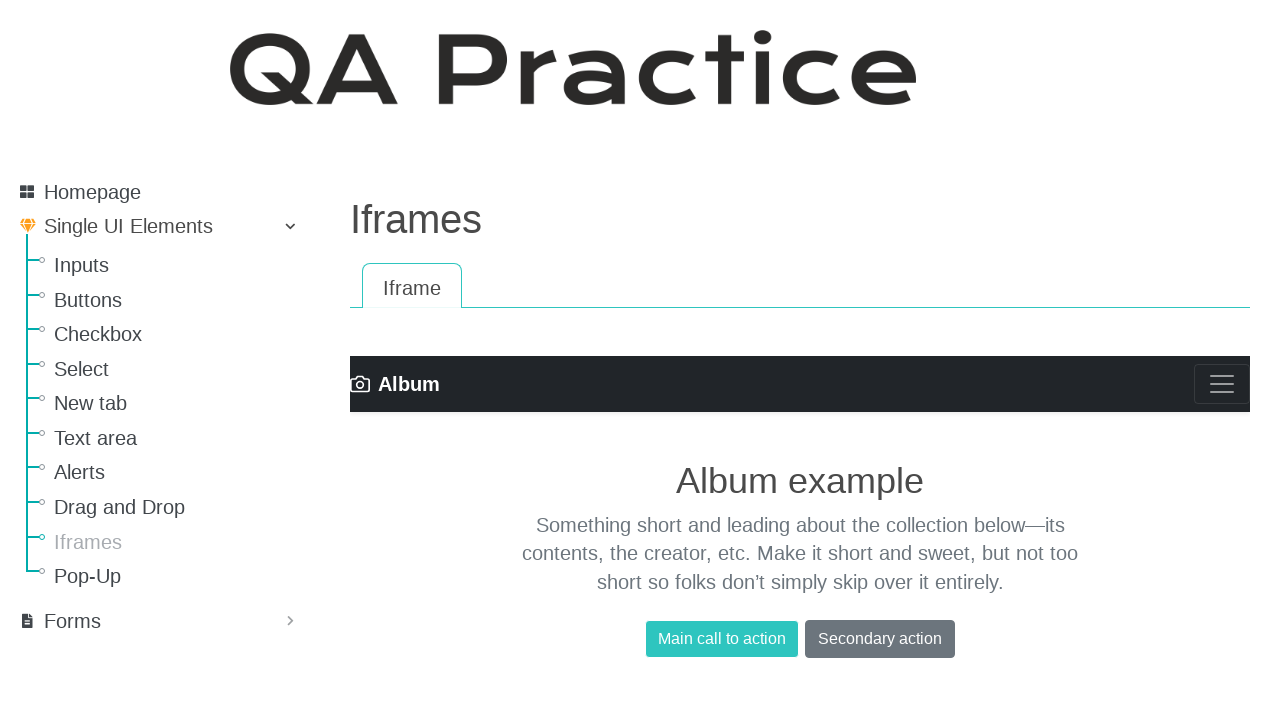

Clicked navbar toggler icon inside iframe at (1222, 384) on css=.navbar-toggler-icon
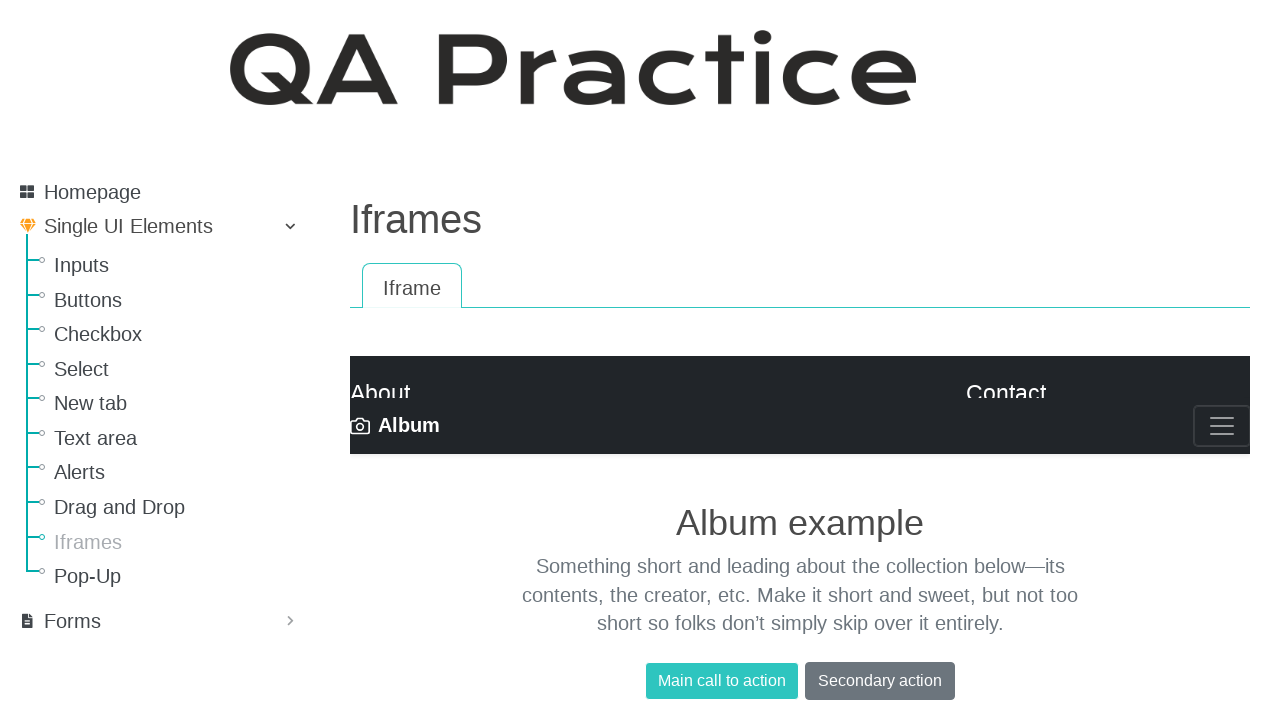

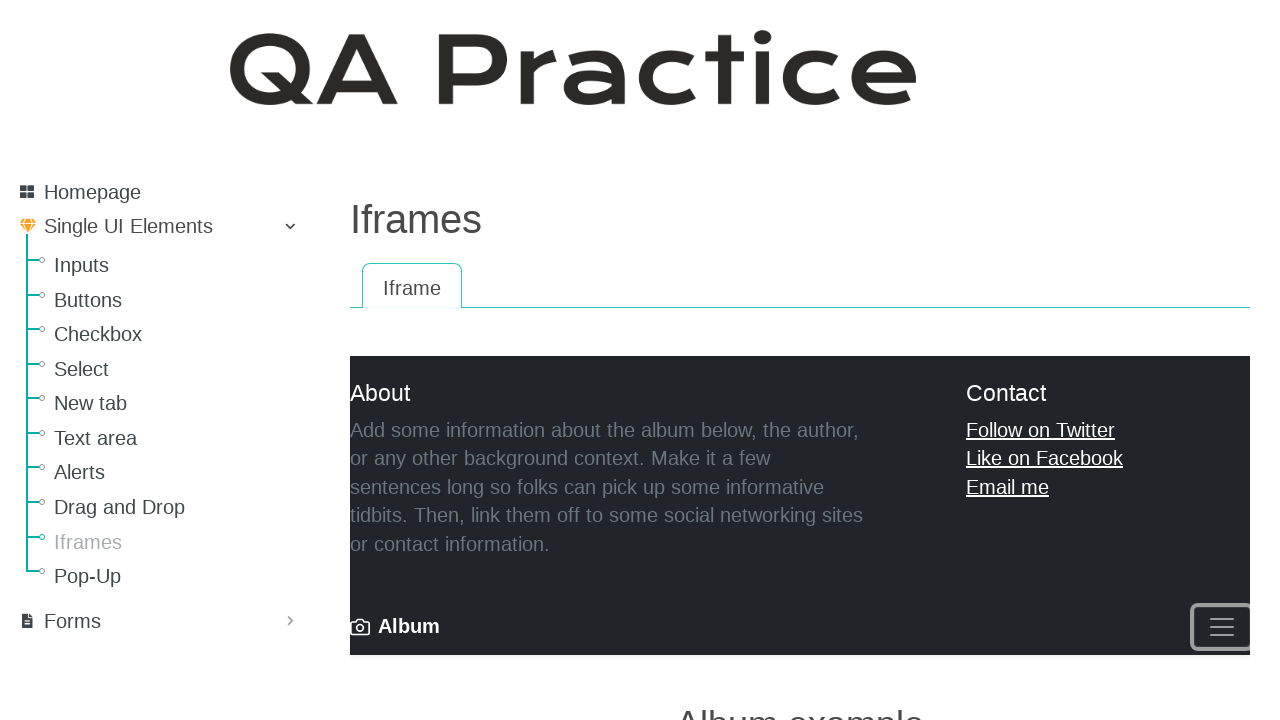